Tests an e-commerce flow by searching for products containing "ca", finding and adding Cashews to cart, then proceeding through checkout to place an order.

Starting URL: https://rahulshettyacademy.com/seleniumPractise/#/

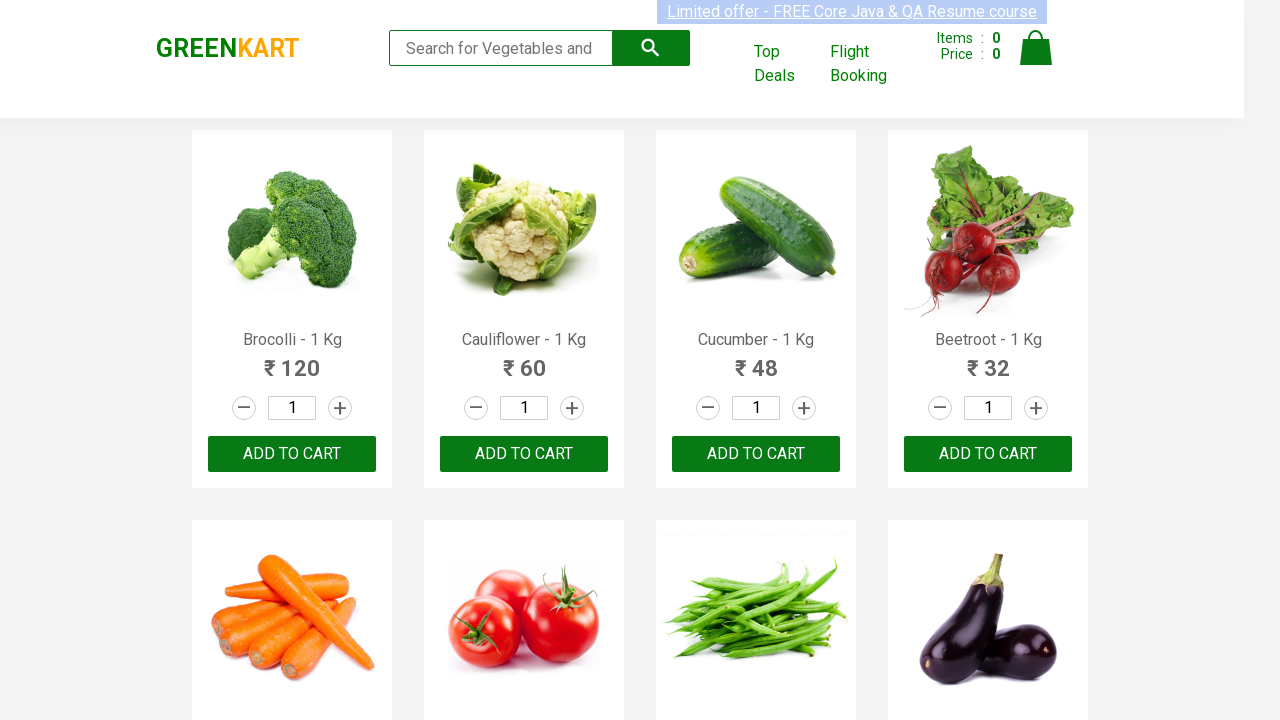

Filled search box with 'ca' on .search-keyword
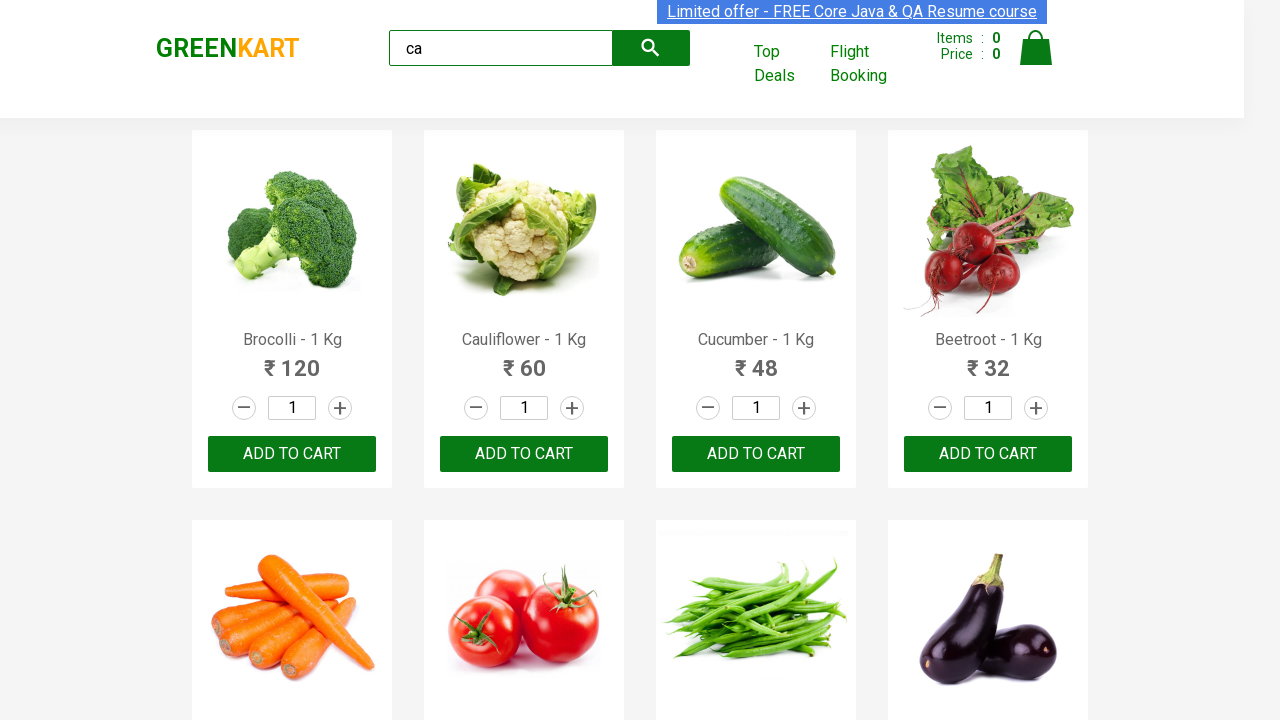

Waited for search results to load
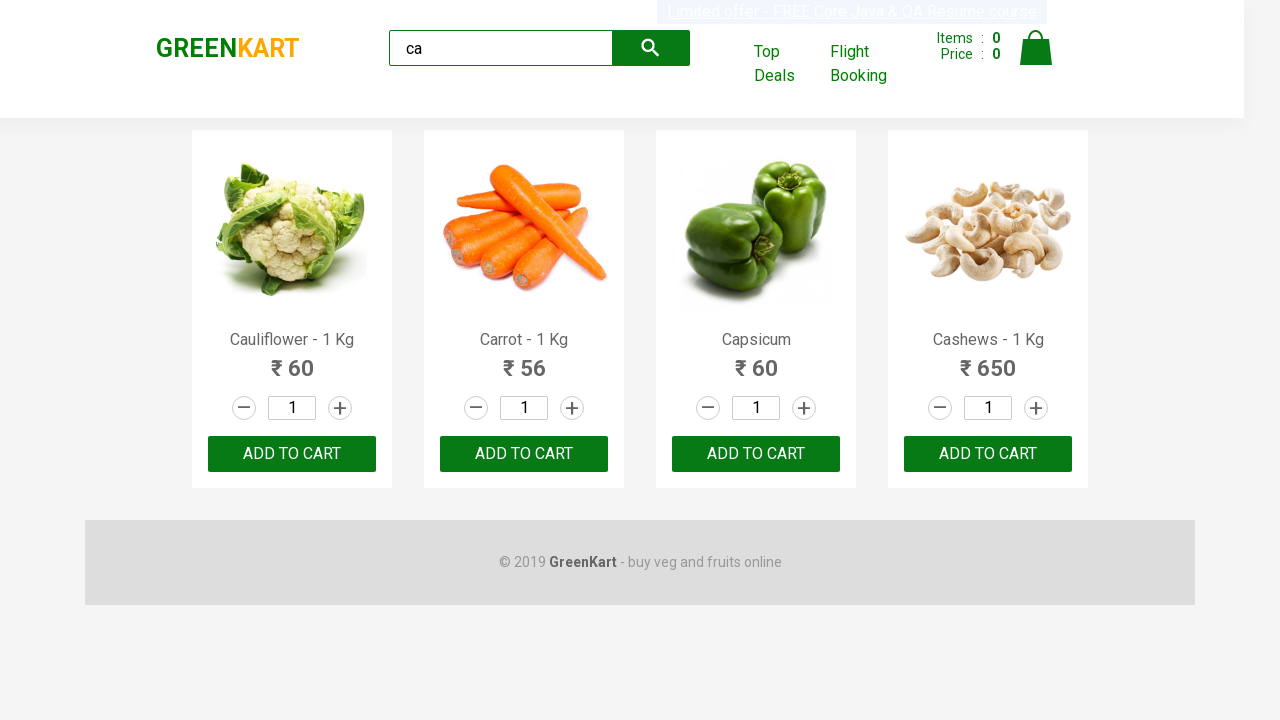

Products are now visible
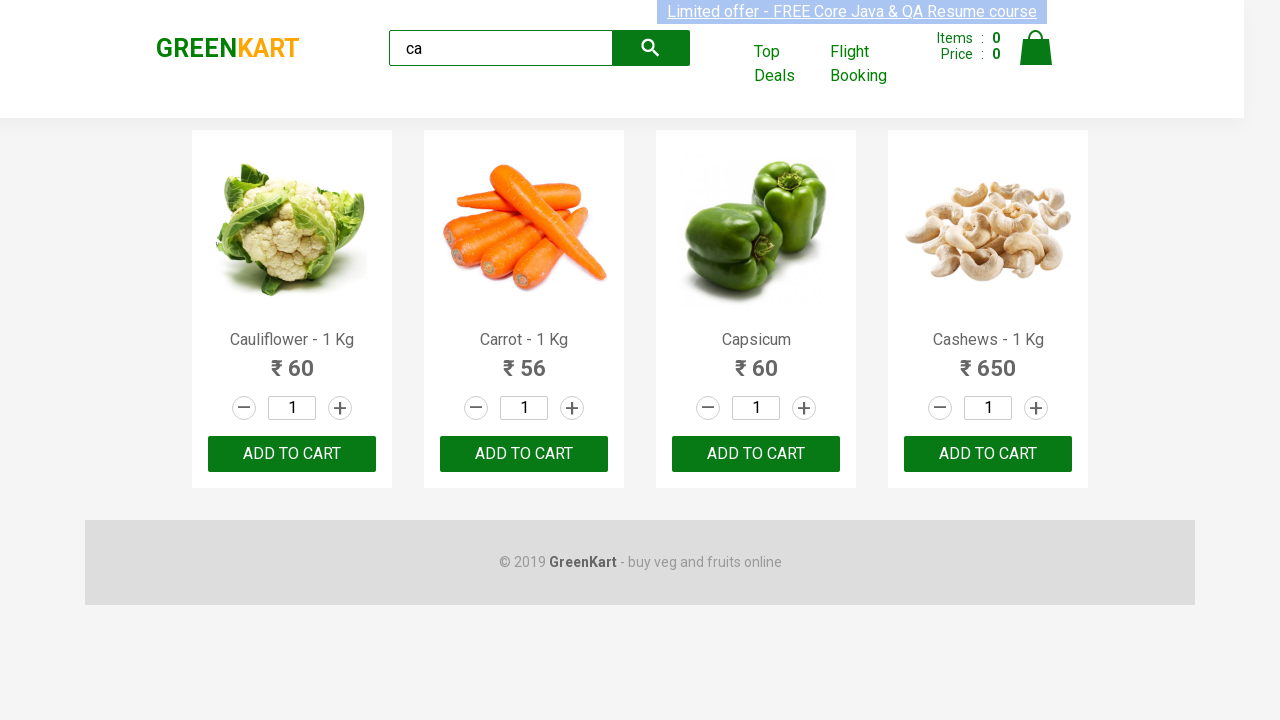

Added Cashews to cart at (988, 454) on .products .product >> nth=3 >> button
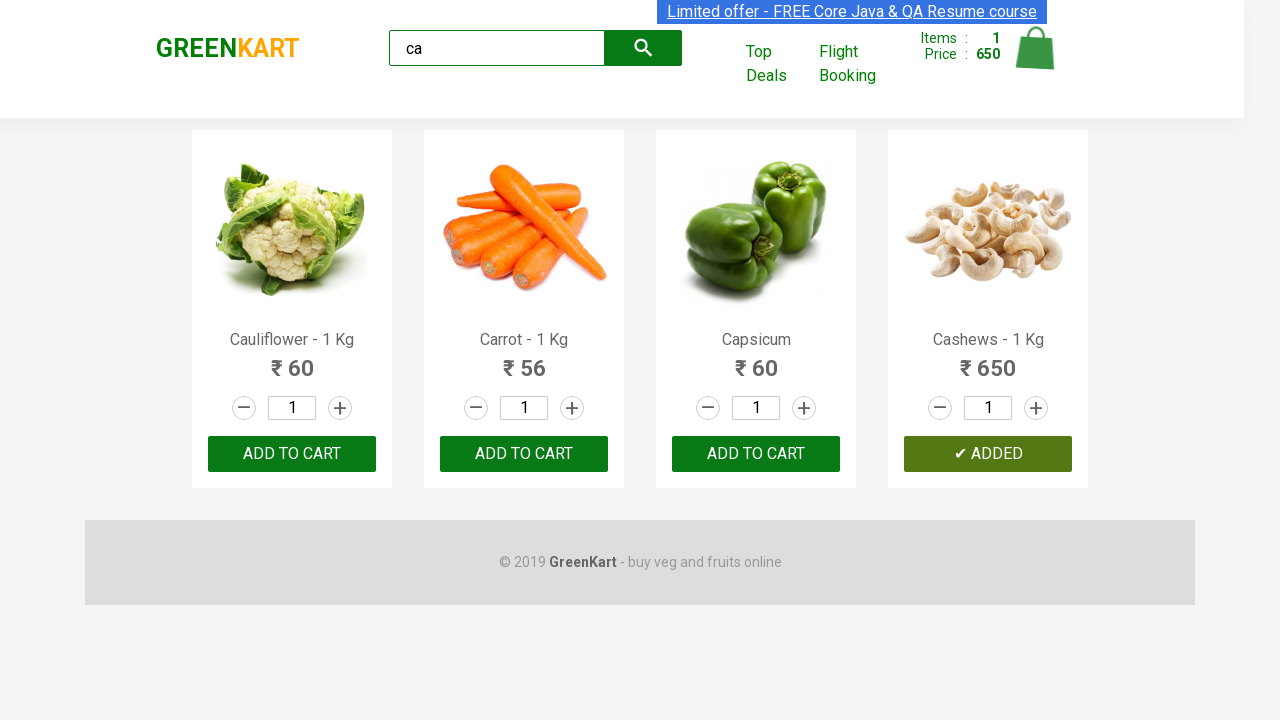

Clicked on cart icon at (1036, 48) on .cart-icon > img
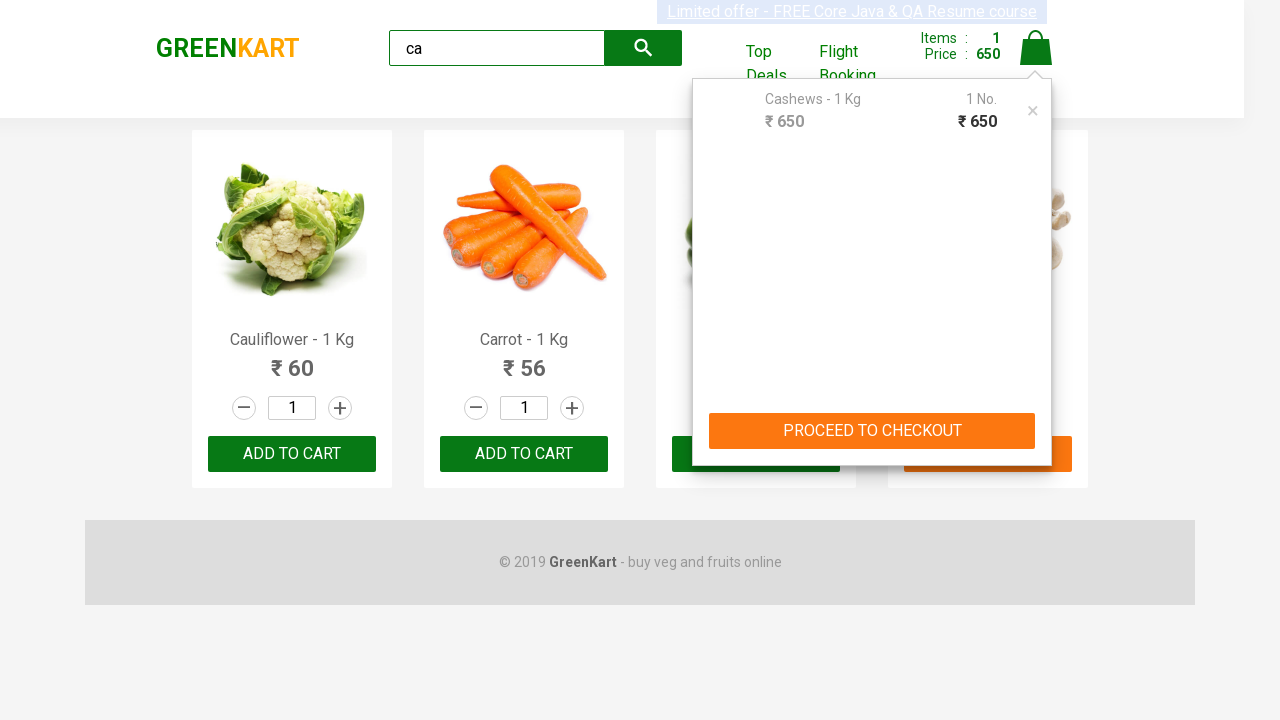

Clicked 'PROCEED TO CHECKOUT' button at (872, 431) on text=PROCEED TO CHECKOUT
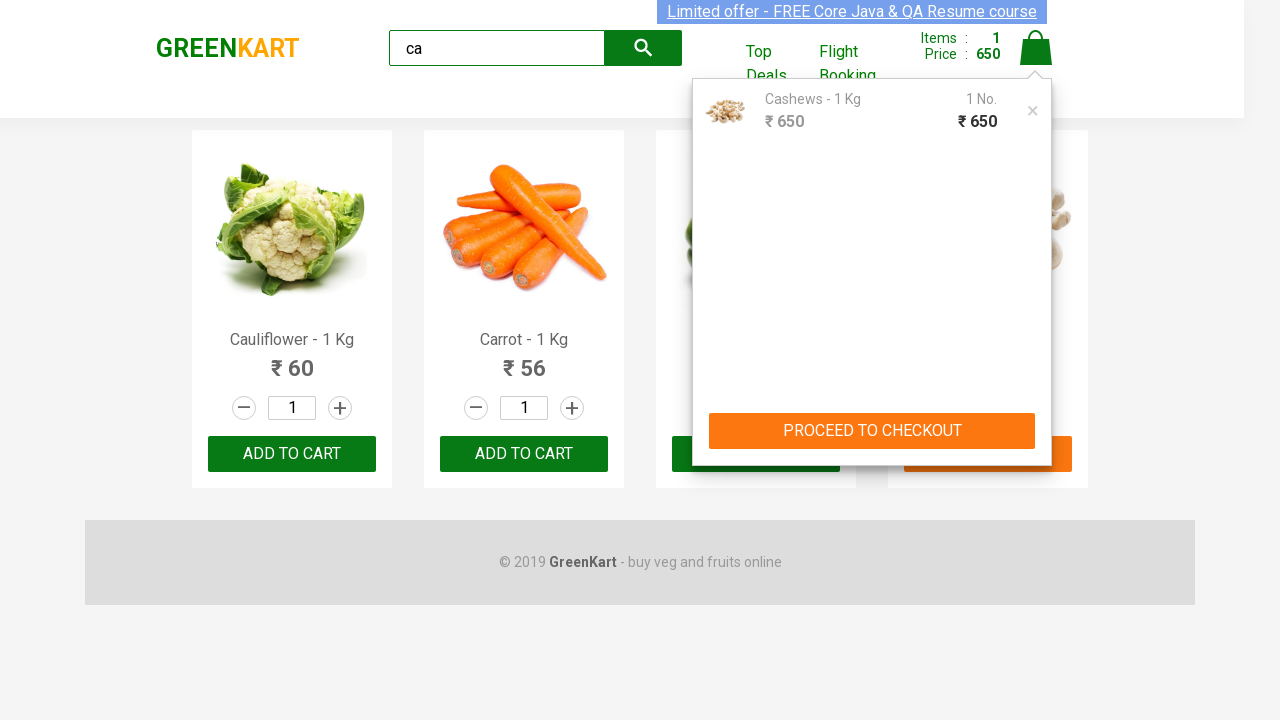

Clicked 'Place Order' button to complete purchase at (1036, 420) on text=Place Order
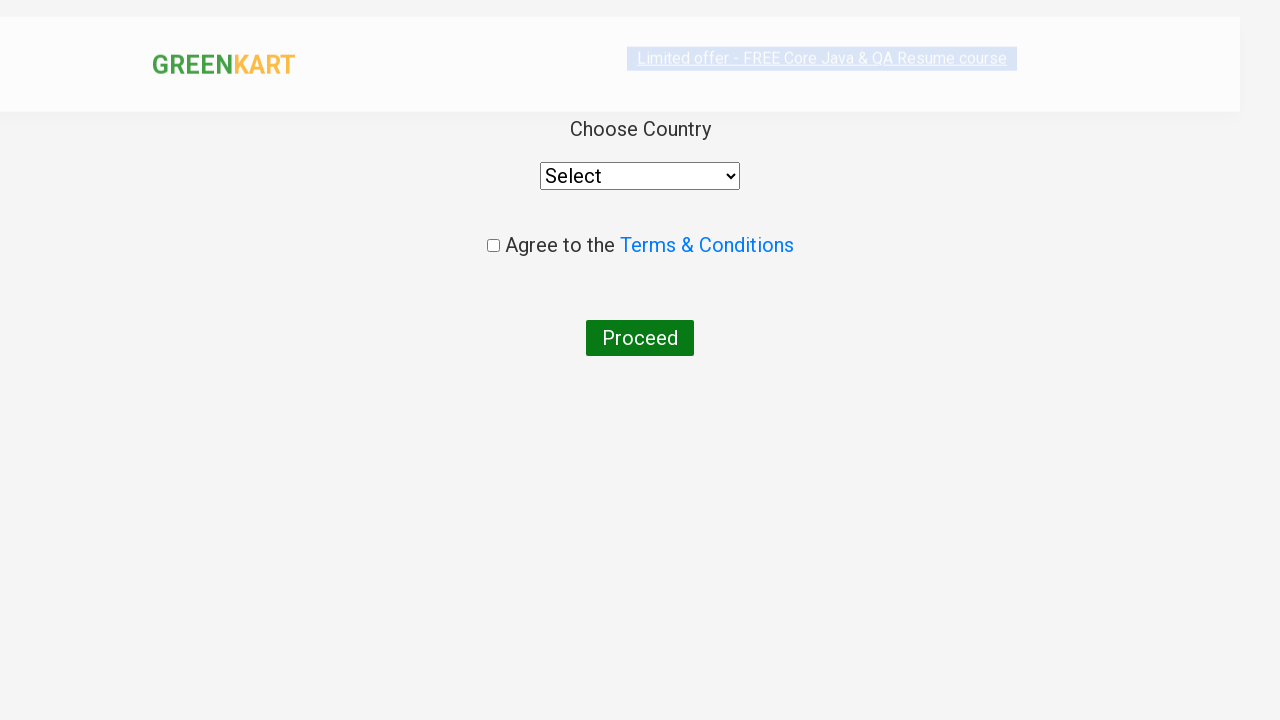

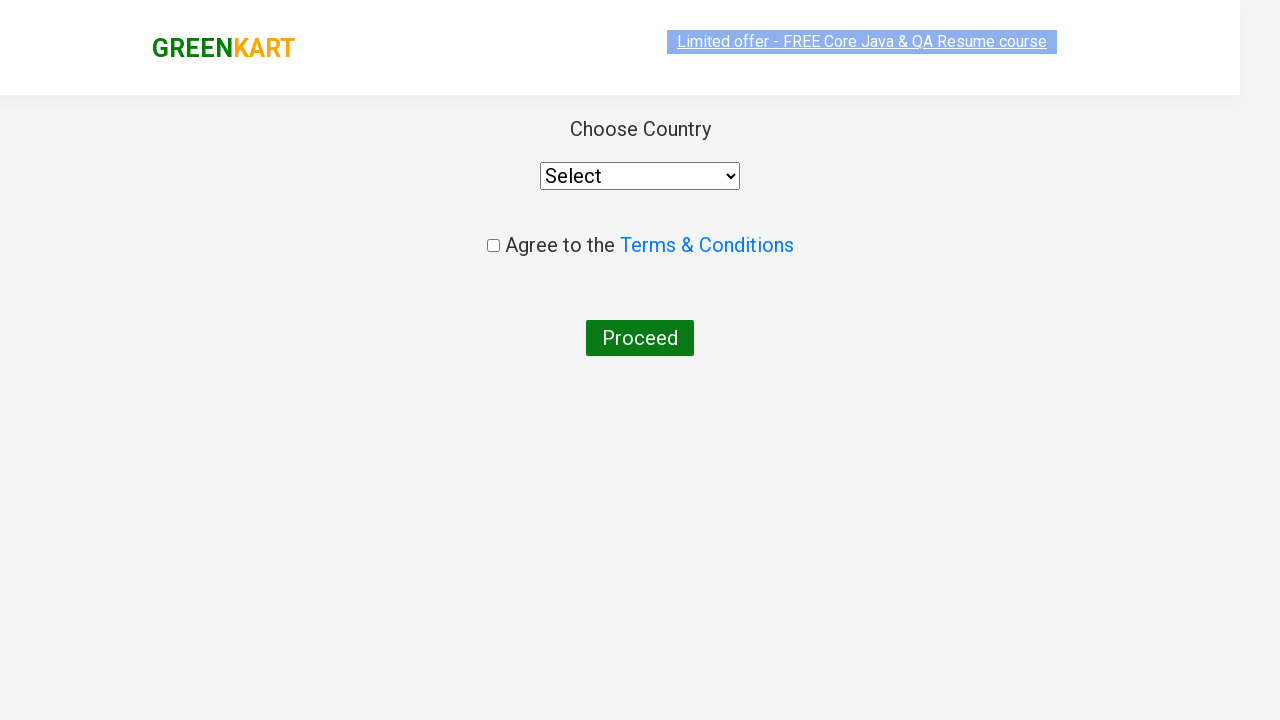